Tests selecting a title from the 'Select One' dropdown by choosing "Mr."

Starting URL: https://demoqa.com/select-menu

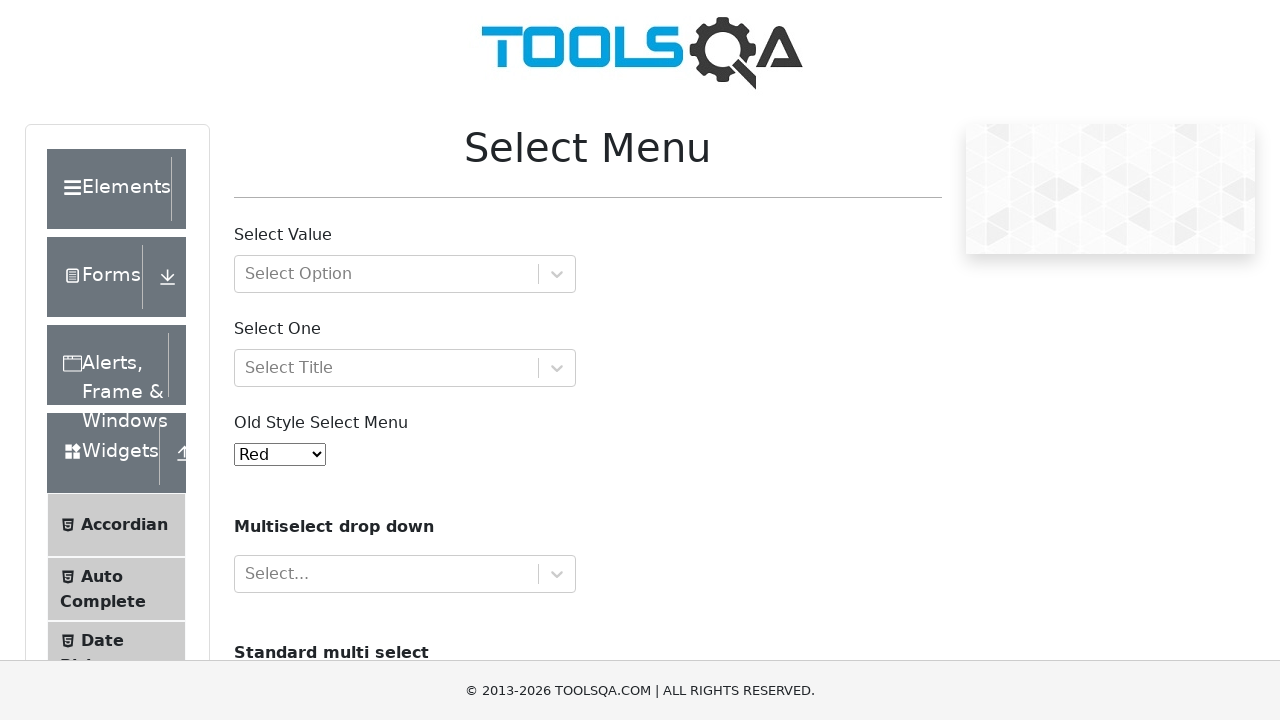

Clicked on the 'Select One' dropdown to open options at (405, 368) on #selectOne
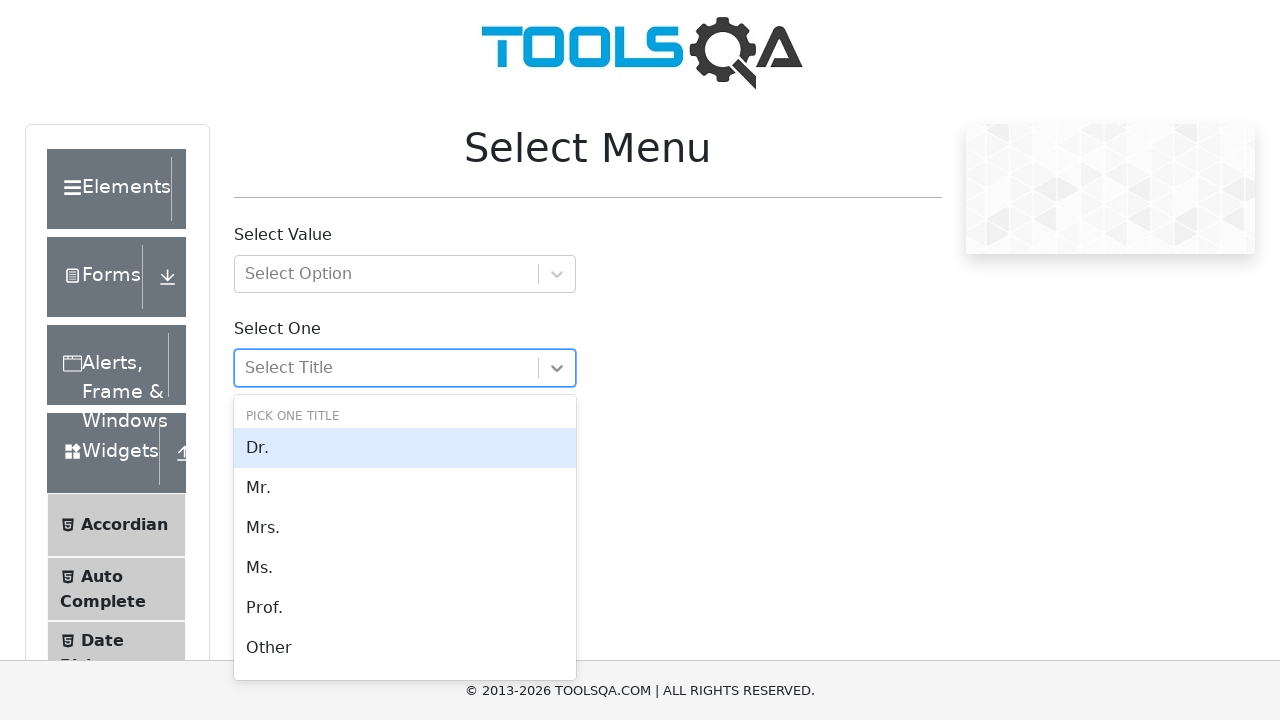

Selected 'Mr.' from the dropdown menu at (405, 488) on text=Mr.
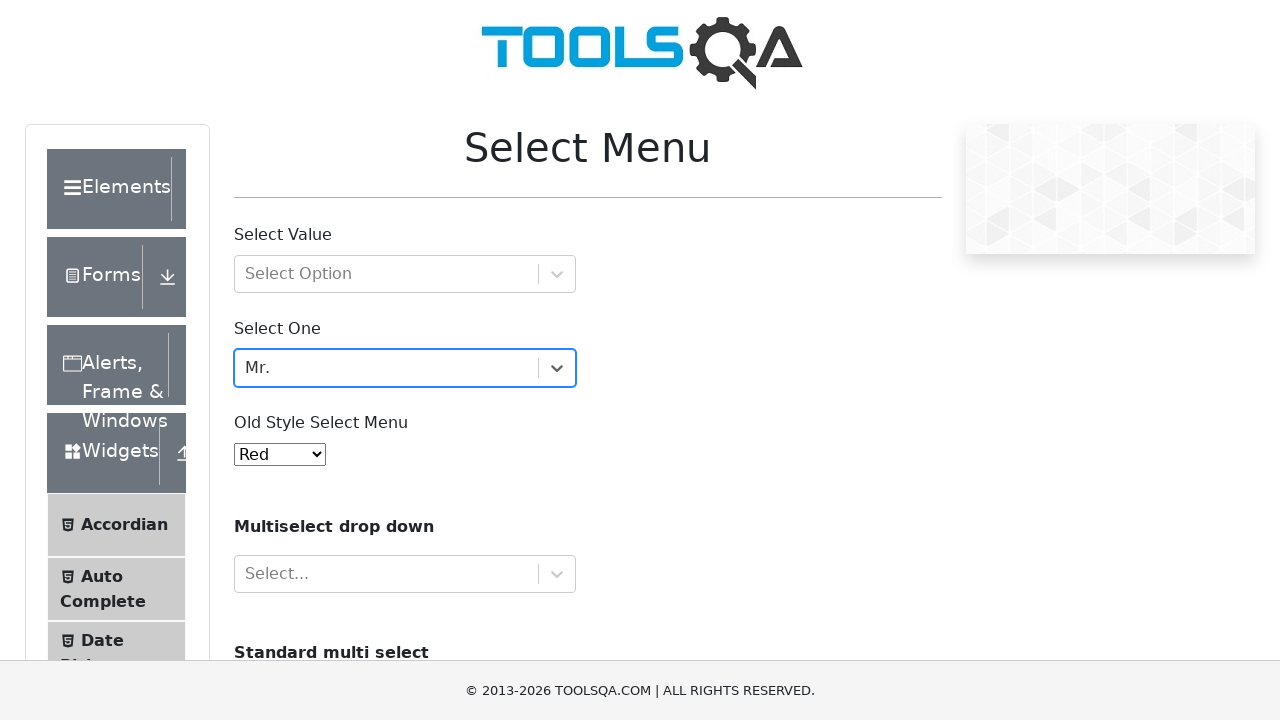

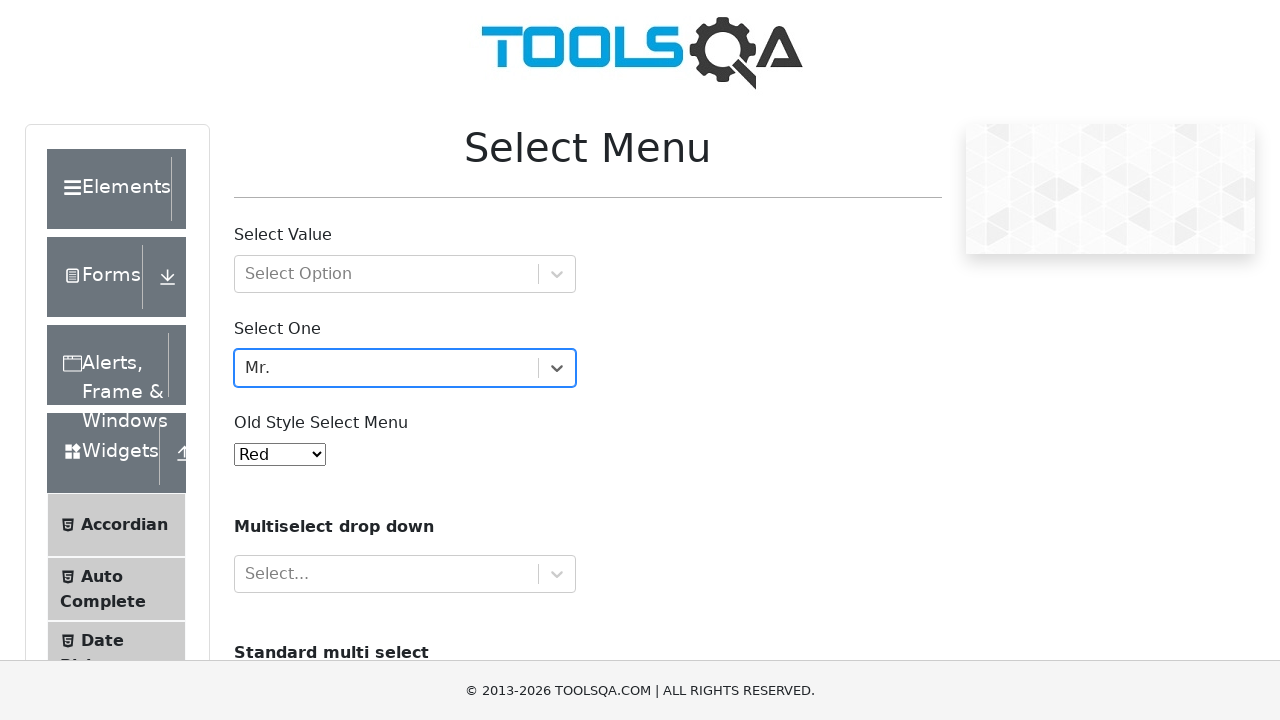